Tests registration form validation by submitting a form with a password that is too short (5 characters) and verifying the appropriate error message is displayed.

Starting URL: https://osstep.github.io/steps

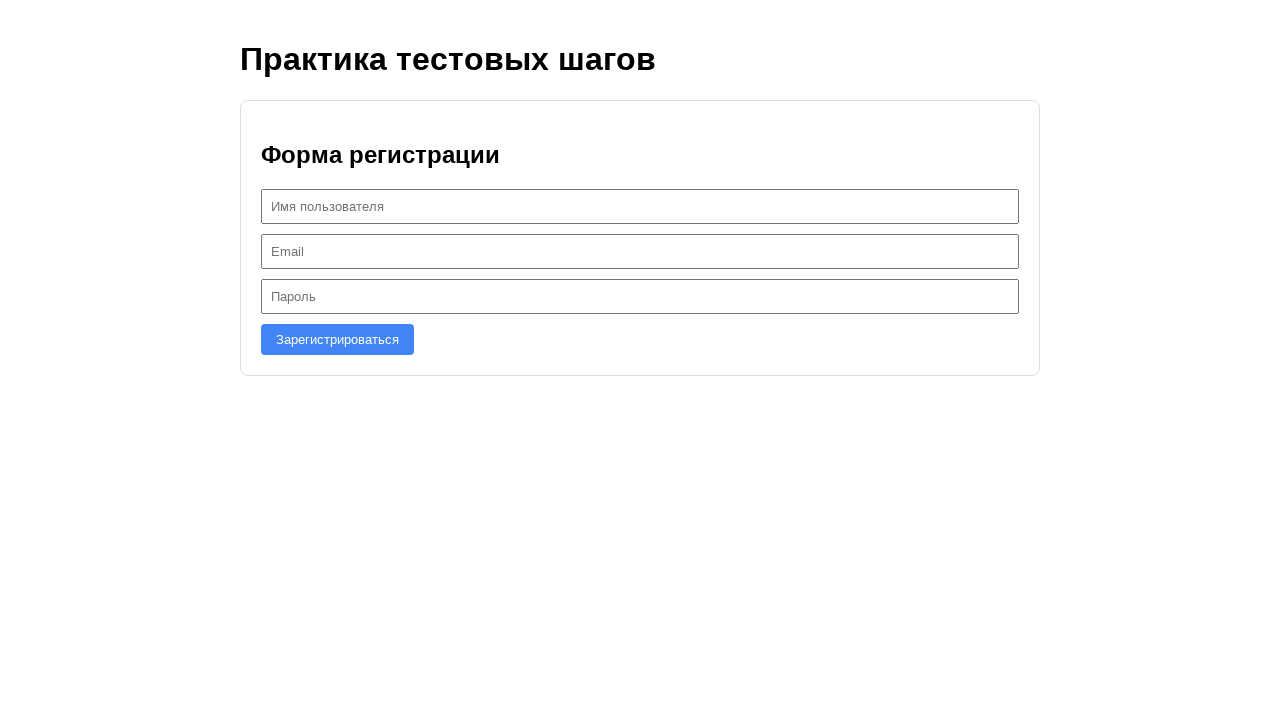

Filled username field with 'user1' on #username
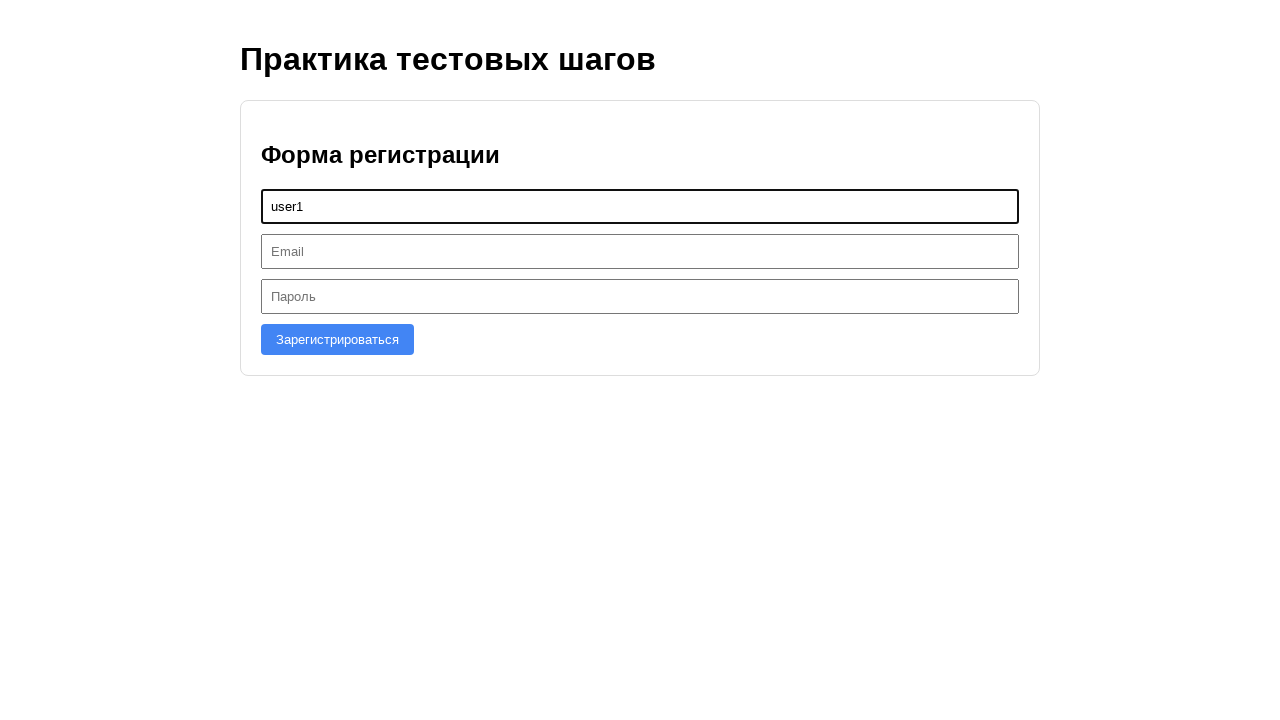

Filled email field with 'user1@test.com' on #email
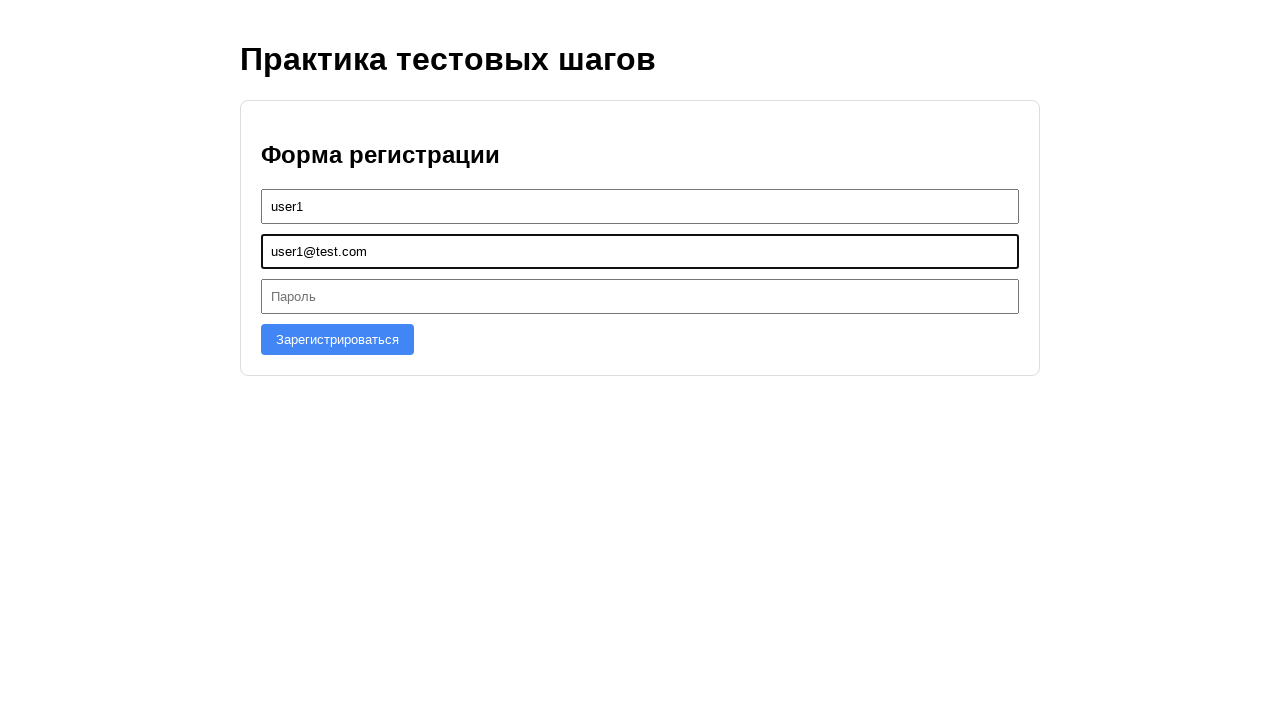

Filled password field with 5-character password '12345' on #password
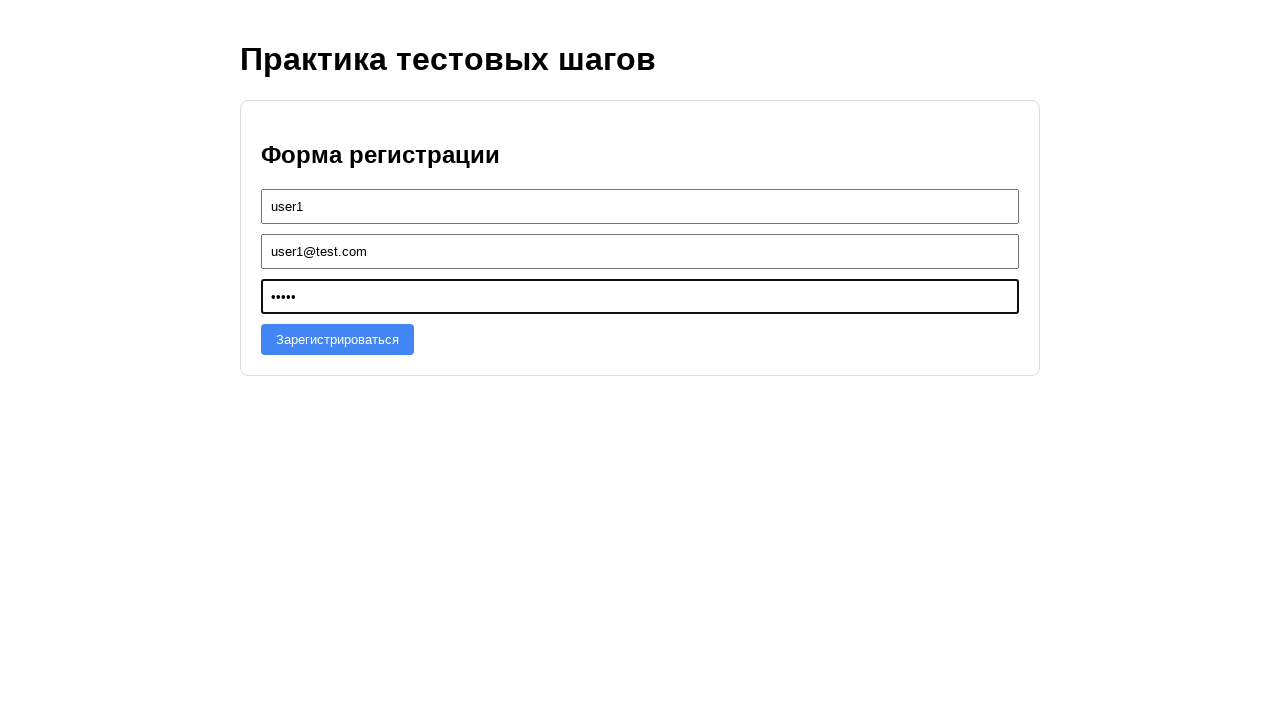

Clicked registration button at (338, 339) on internal:role=button[name="Зарегистрироваться"i]
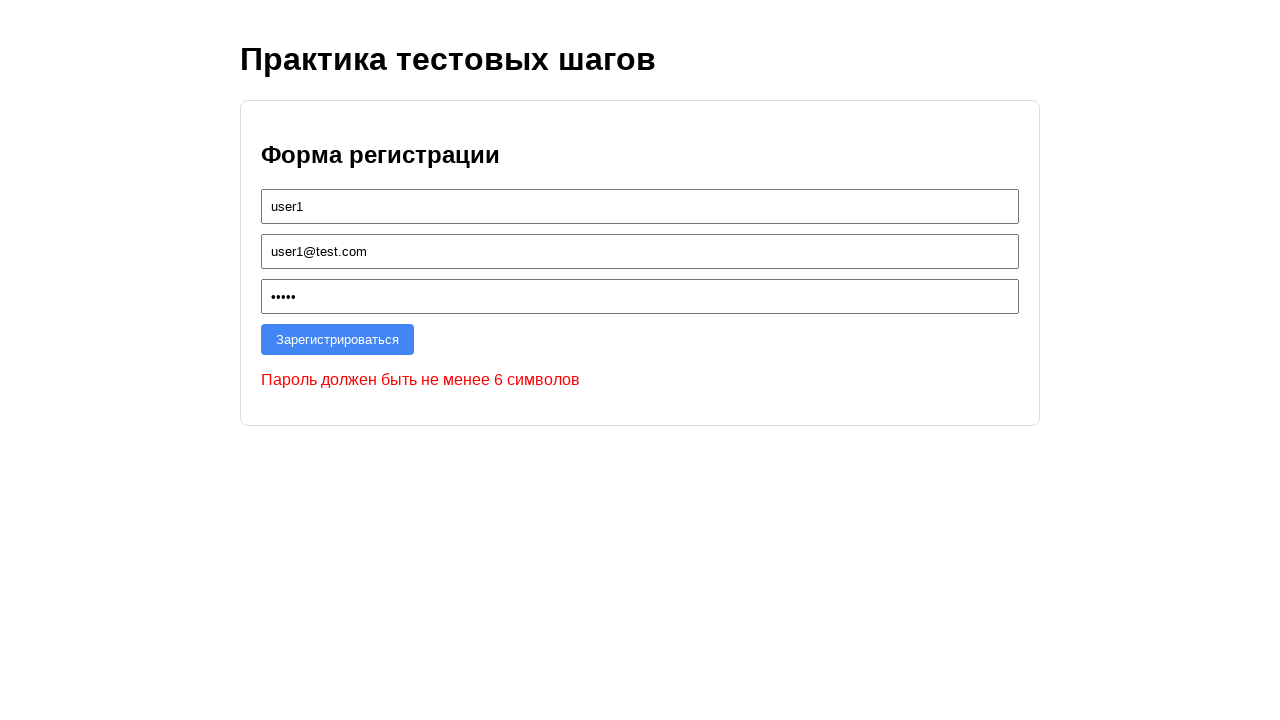

Error message appeared indicating password is too short
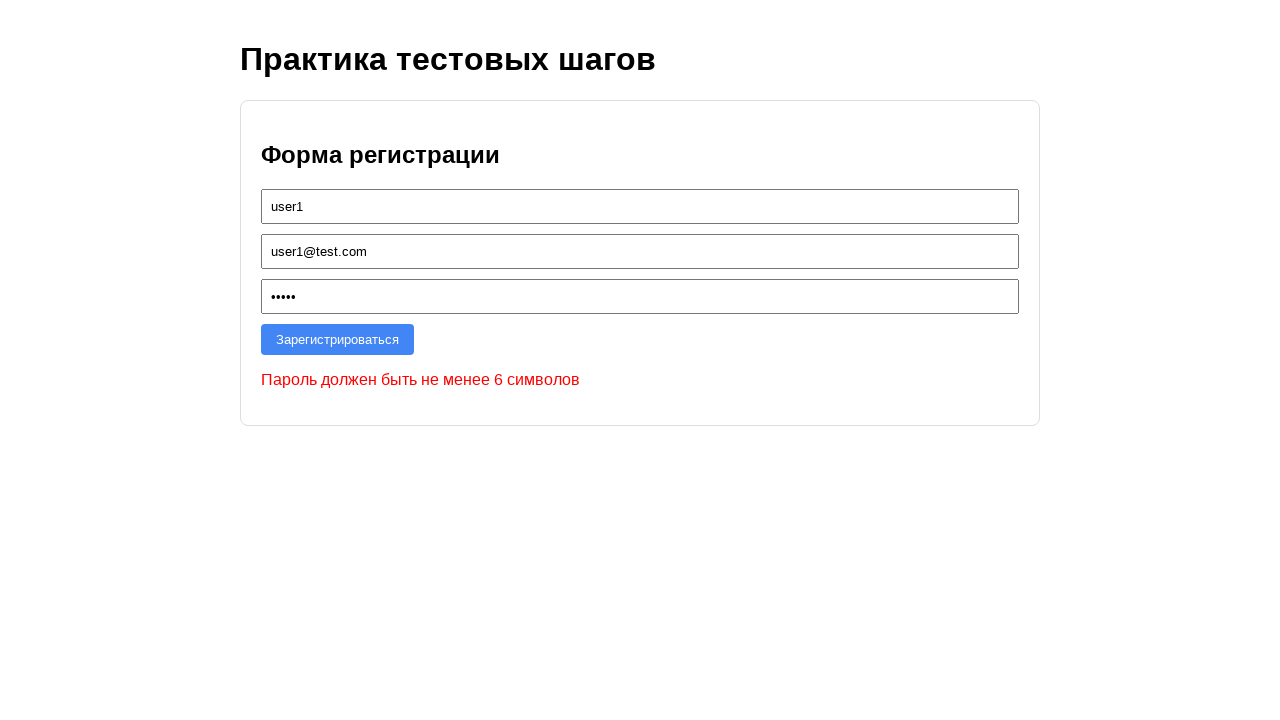

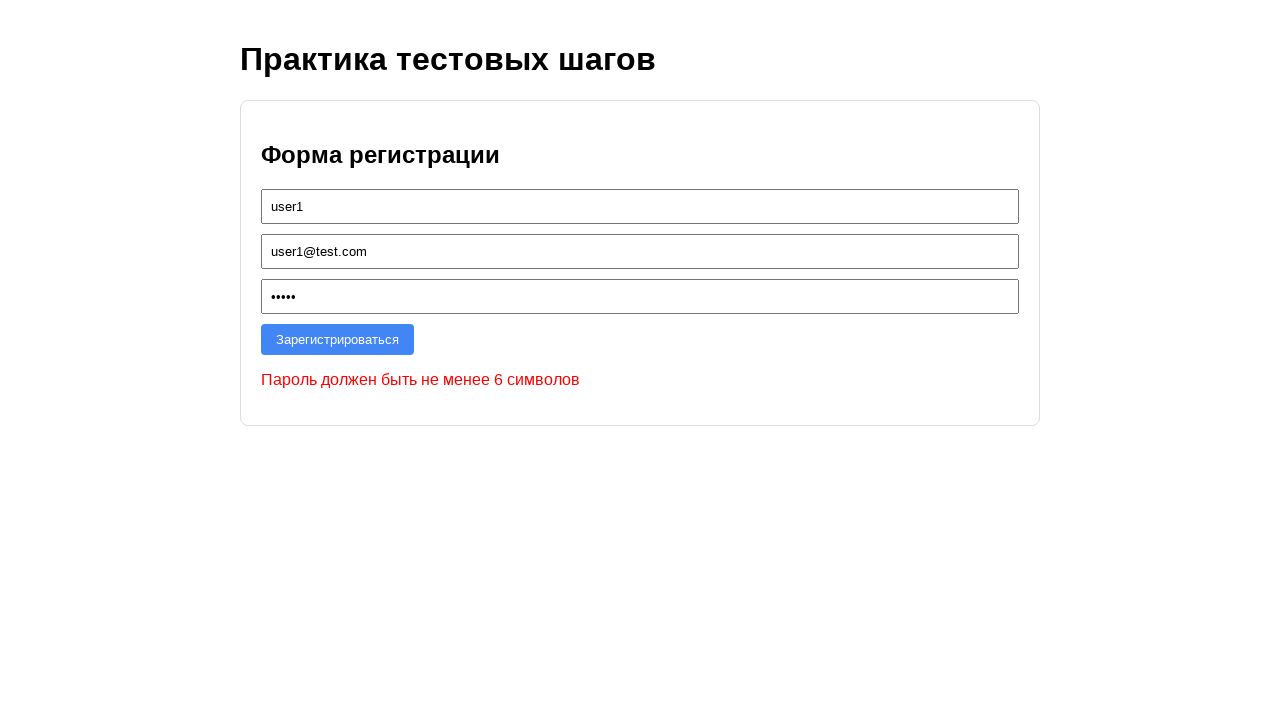